Navigates to Rediff homepage and verifies the page title

Starting URL: http://www.rediff.com

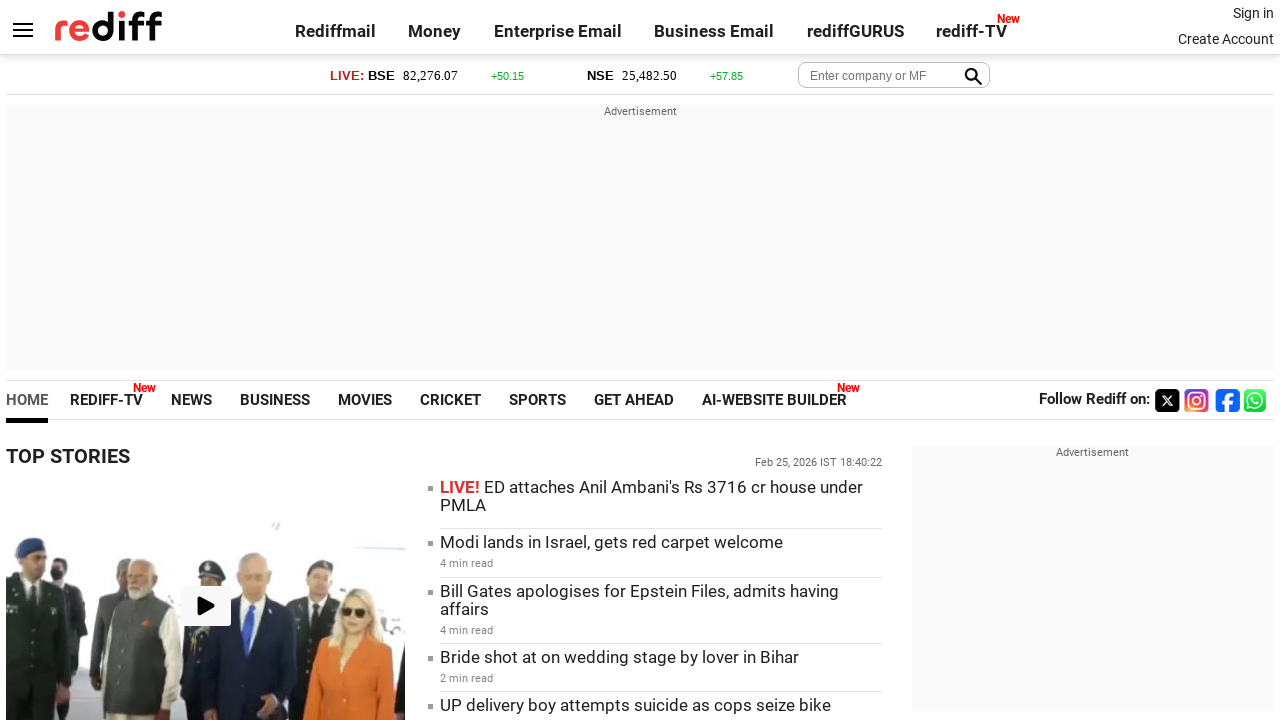

Navigated to Rediff homepage
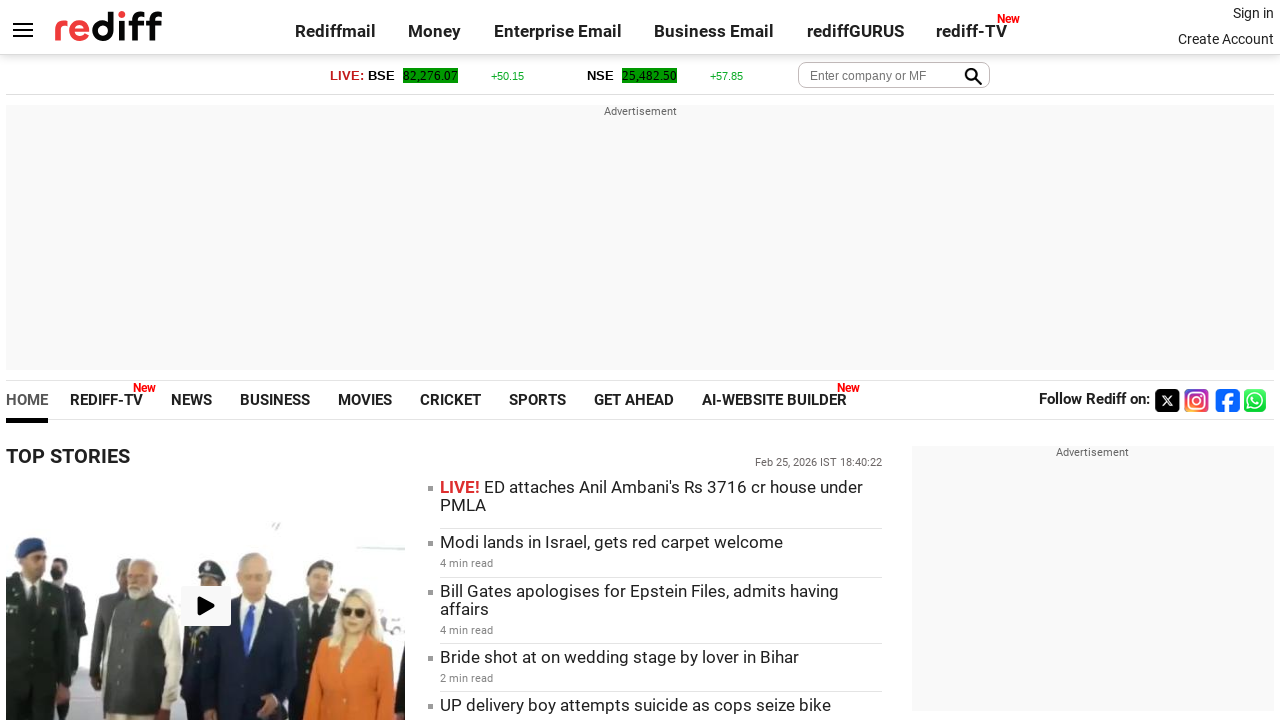

Verified page title contains 'Rediff'
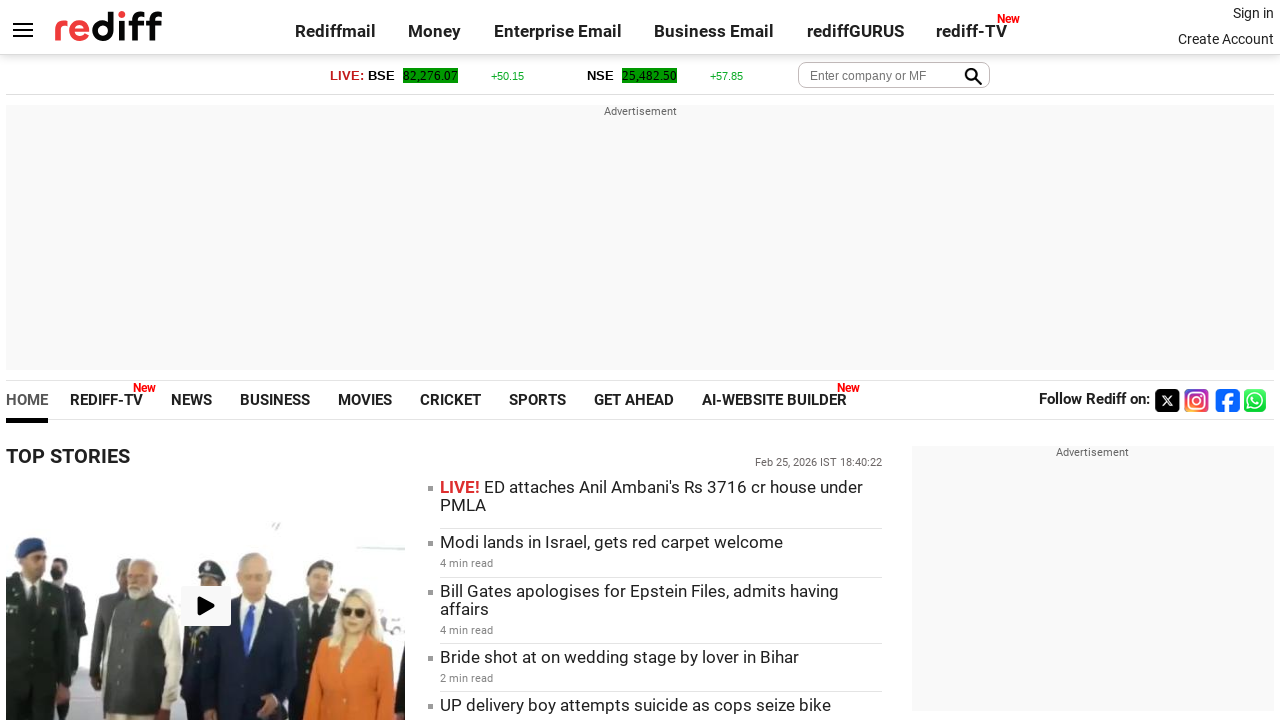

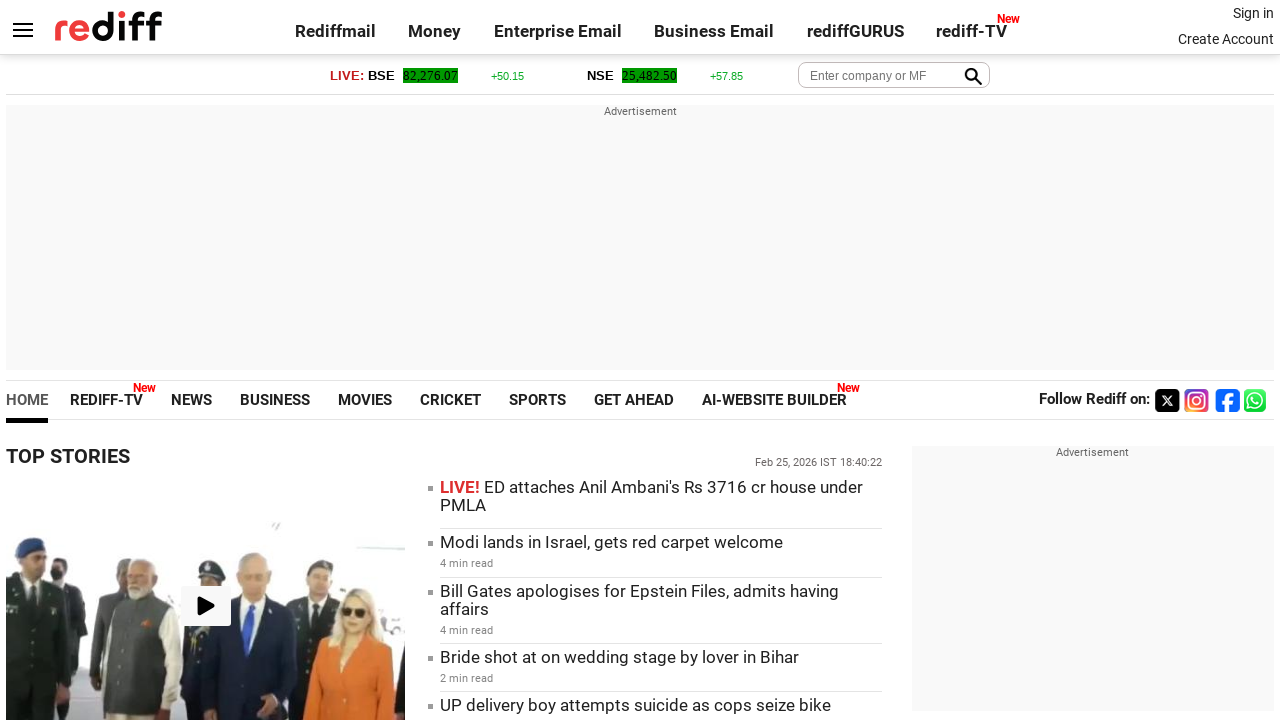